Navigates to Top List and then to the Top Hits submenu to view most viewed programming languages

Starting URL: http://www.99-bottles-of-beer.net/lyrics.html

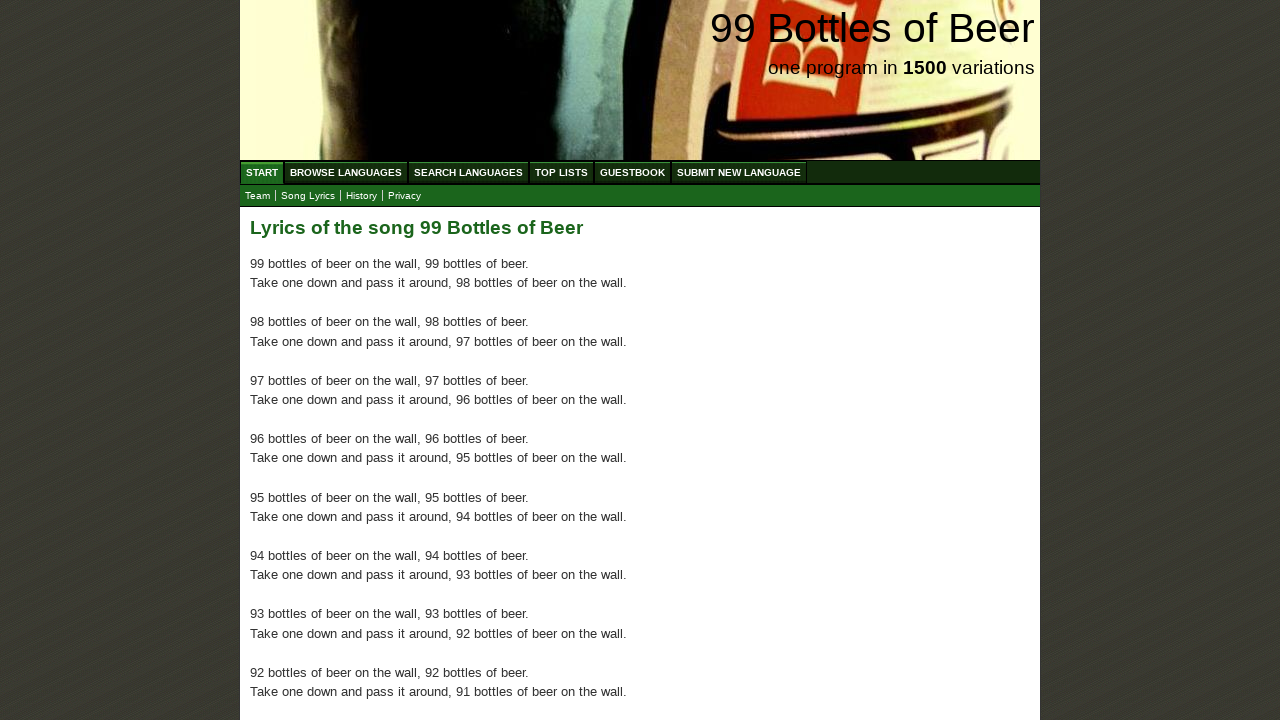

Clicked on Top List menu link at (562, 172) on a[href='/toplist.html']
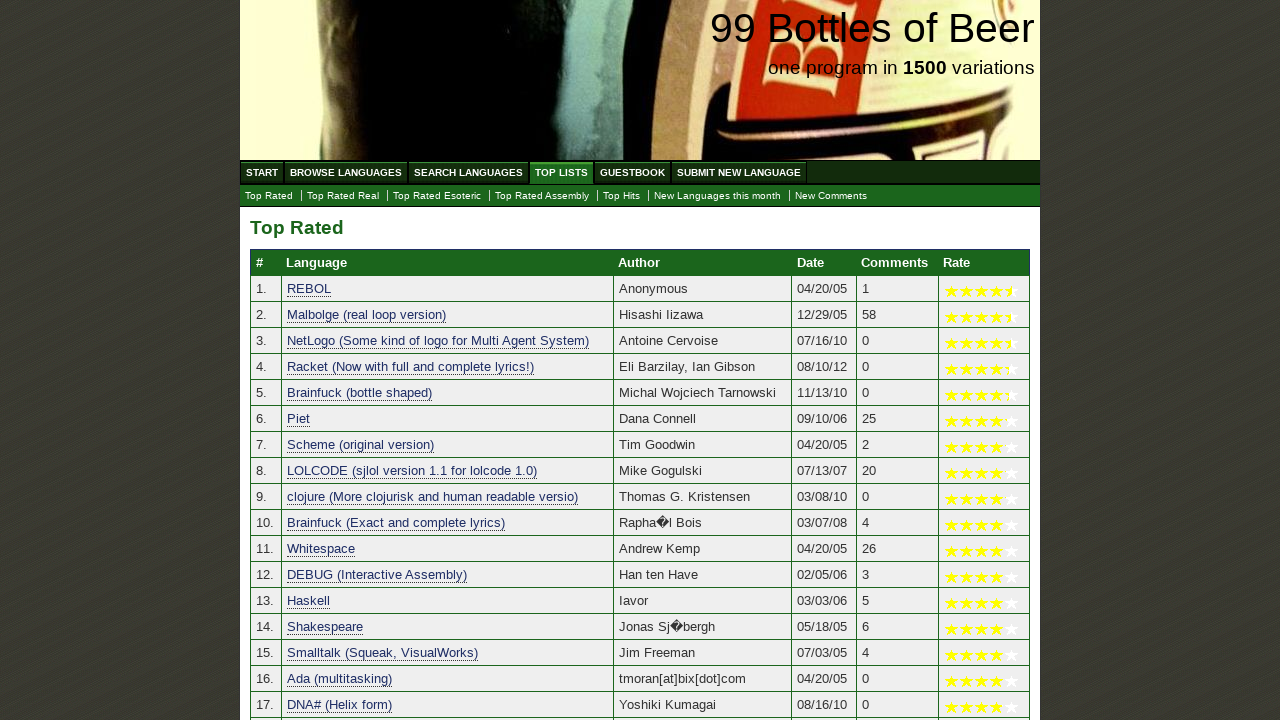

Clicked on Top Hits submenu to view most viewed programming languages at (622, 196) on a[href='./tophits.html']
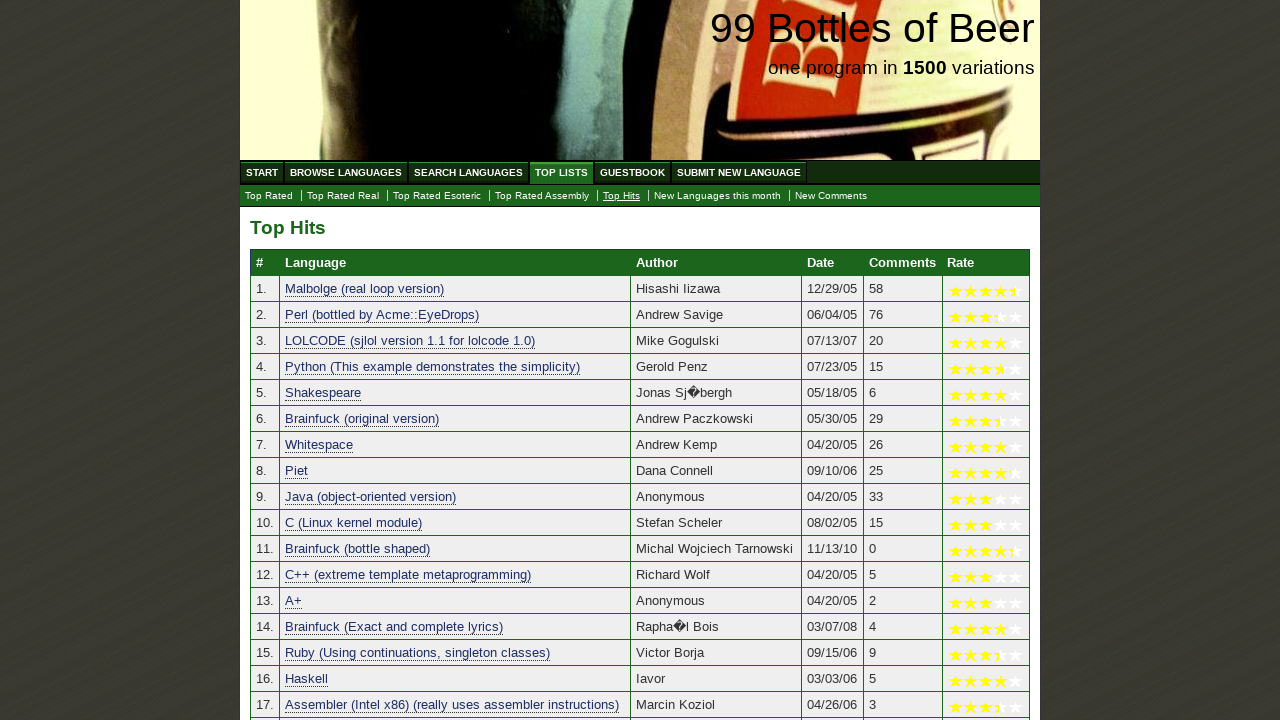

Category table with most viewed programming languages loaded
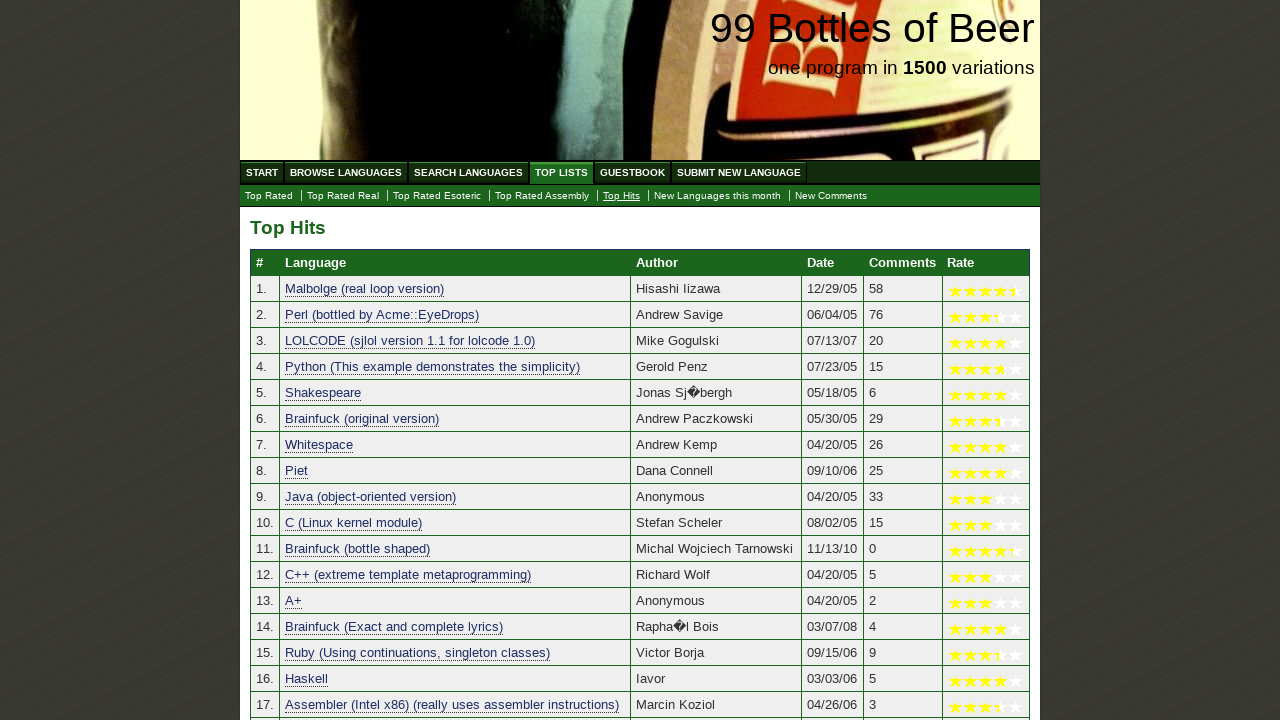

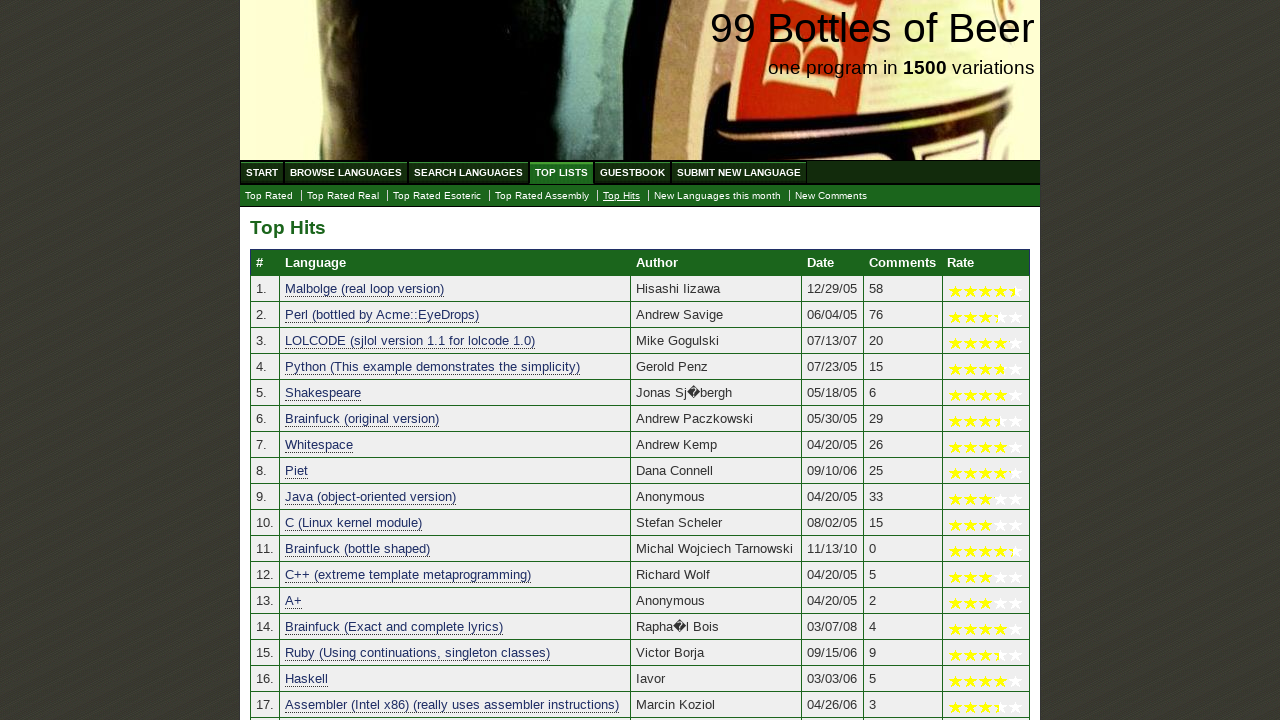